Navigates to WiseQuarter homepage and verifies that the current URL contains "wisequarter"

Starting URL: https://www.wisequarter.com

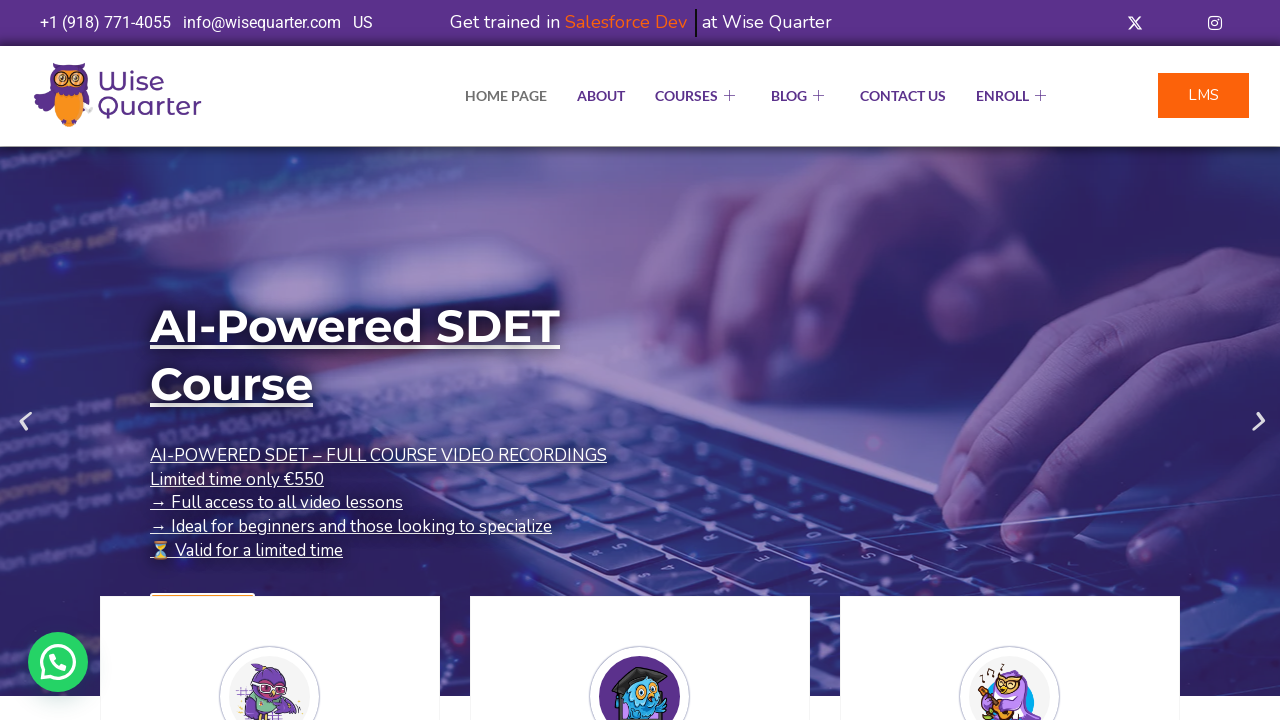

Waited for page to reach domcontentloaded state
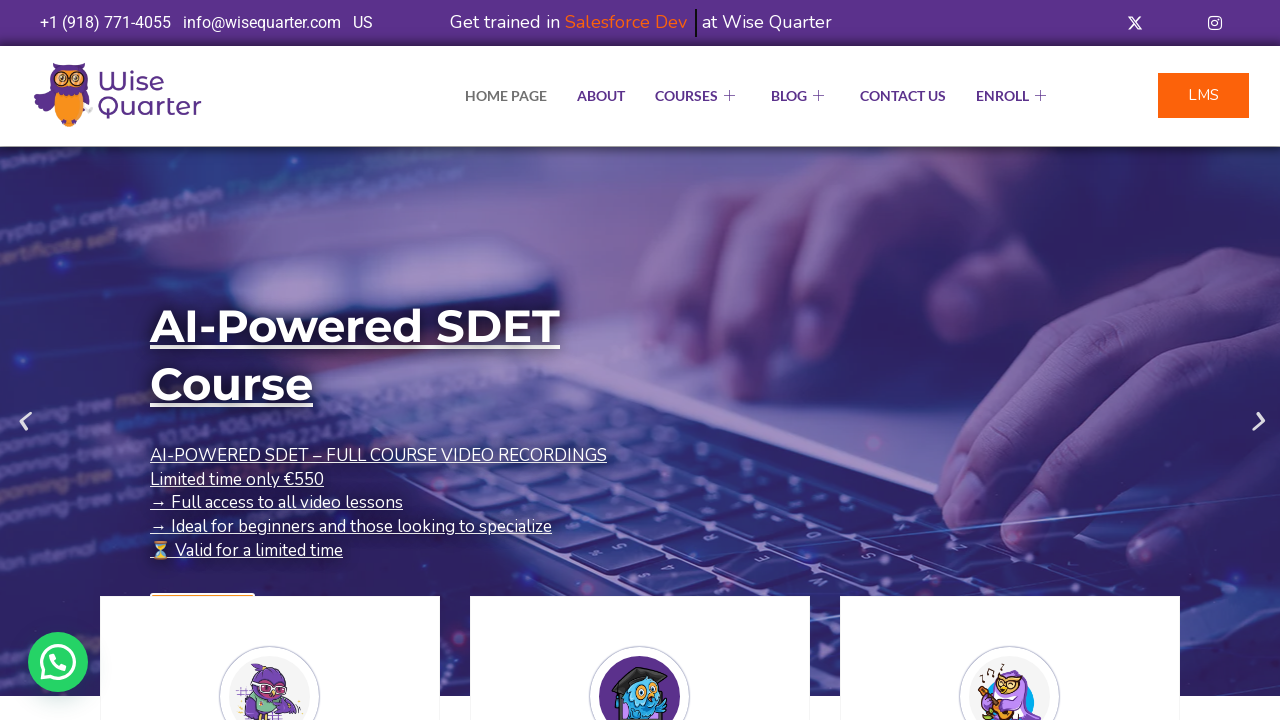

Retrieved current URL: https://wisequarter.com/
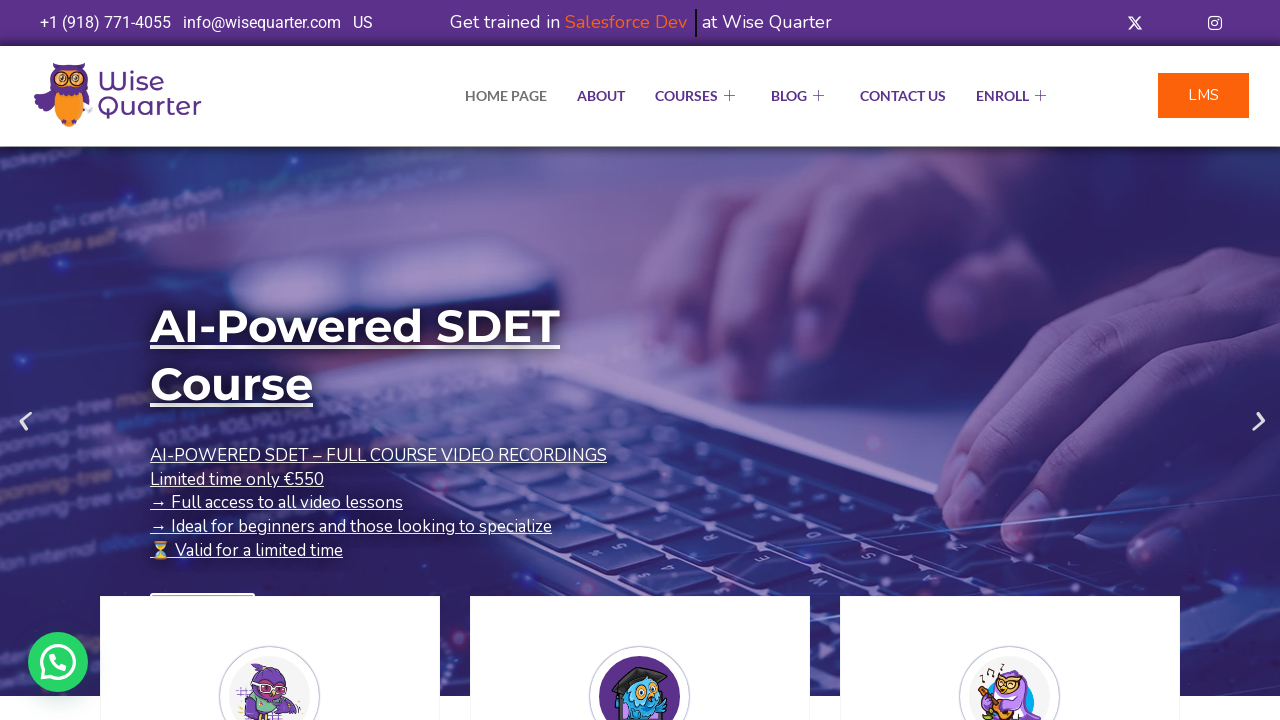

Verified that current URL contains 'wisequarter'
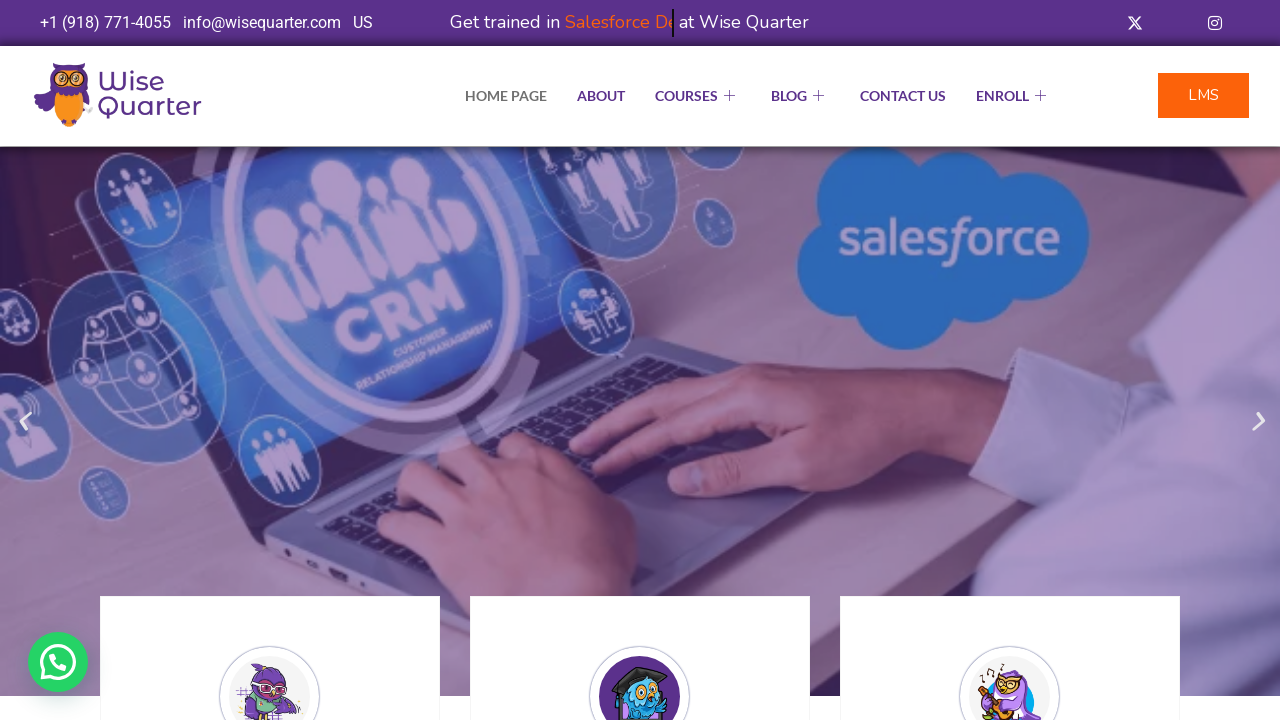

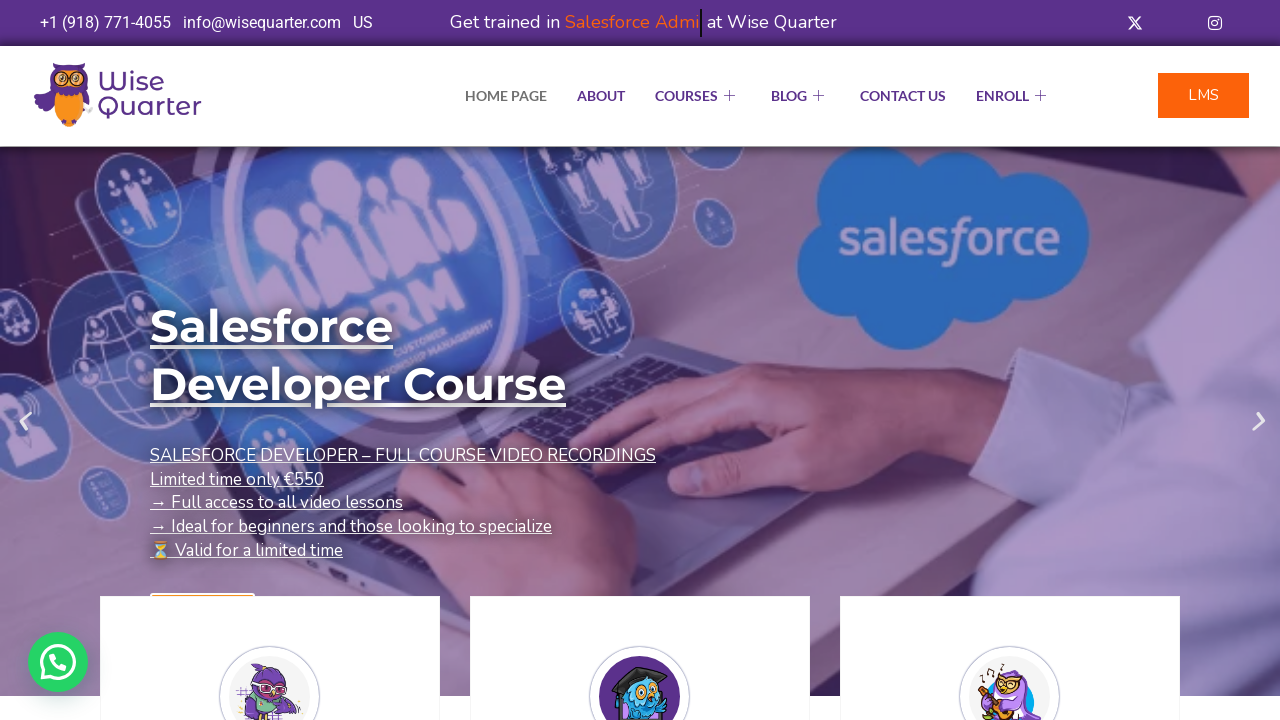